Tests add and remove element functionality by clicking the Add Element button, verifying a Delete button appears, then clicking Delete and verifying it disappears

Starting URL: https://the-internet.herokuapp.com/add_remove_elements/

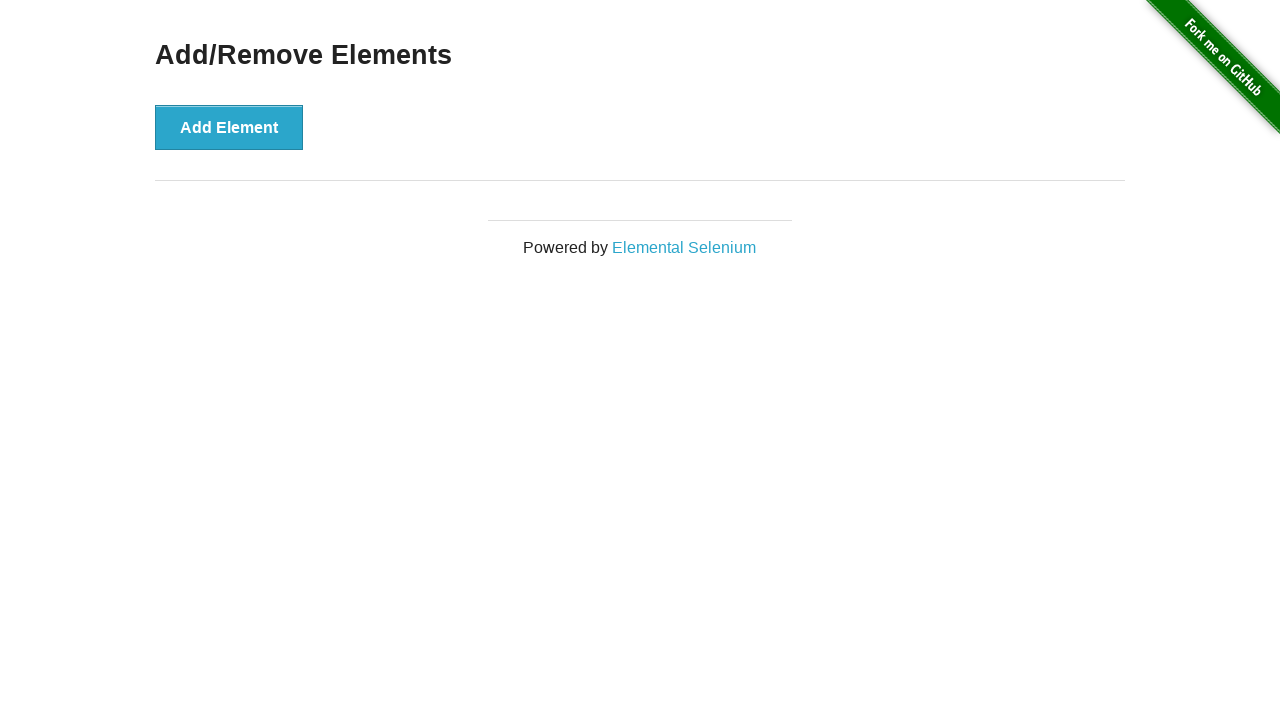

Clicked the Add Element button at (229, 127) on button[onclick='addElement()']
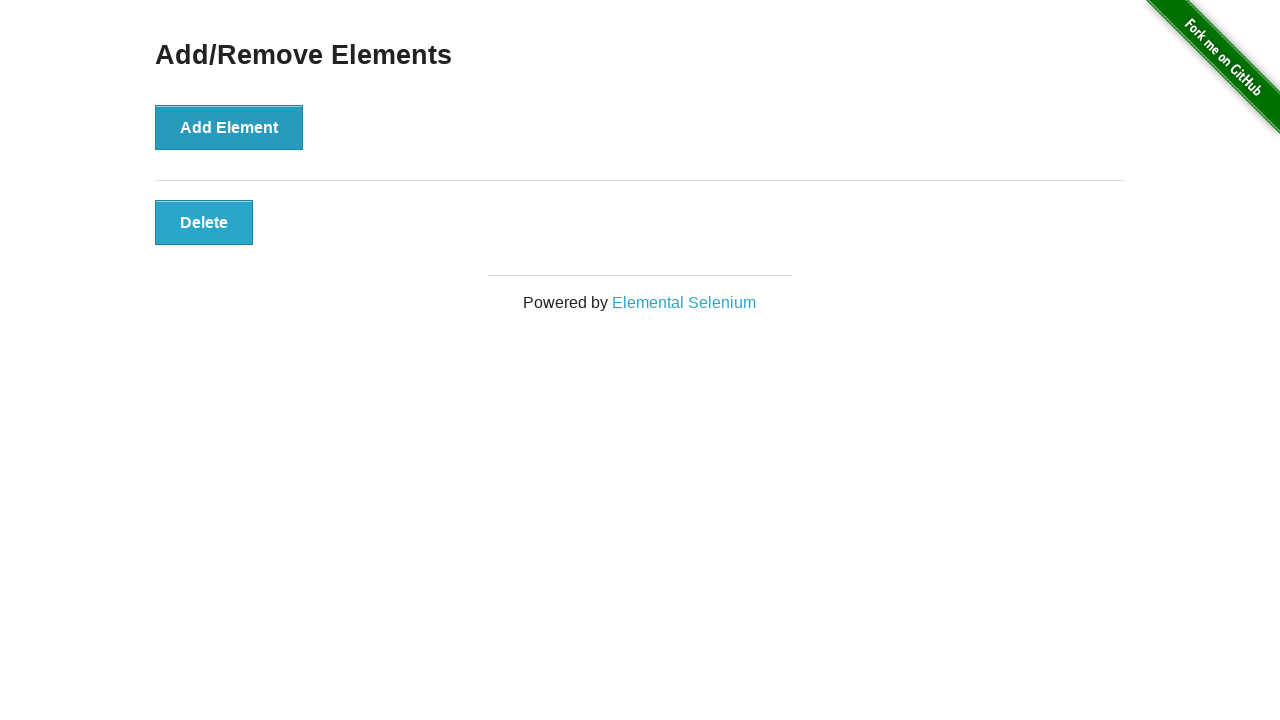

Delete button appeared after adding element
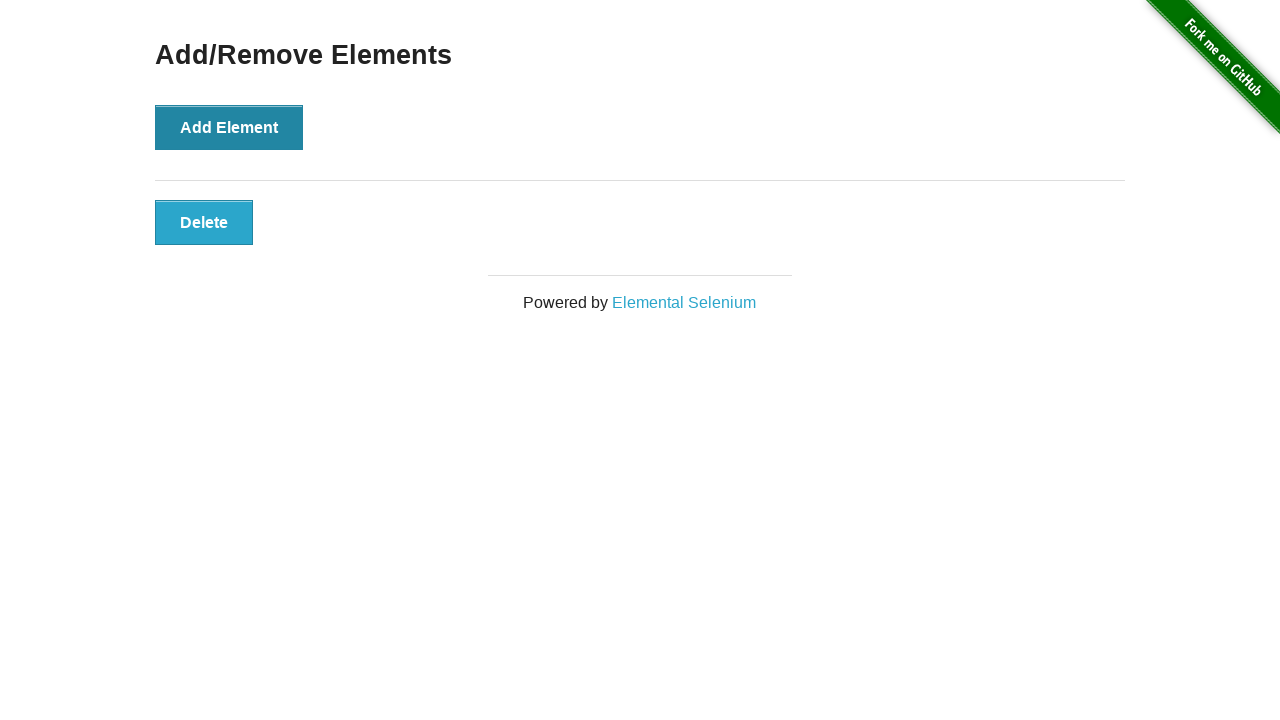

Clicked the Delete button at (204, 222) on .added-manually
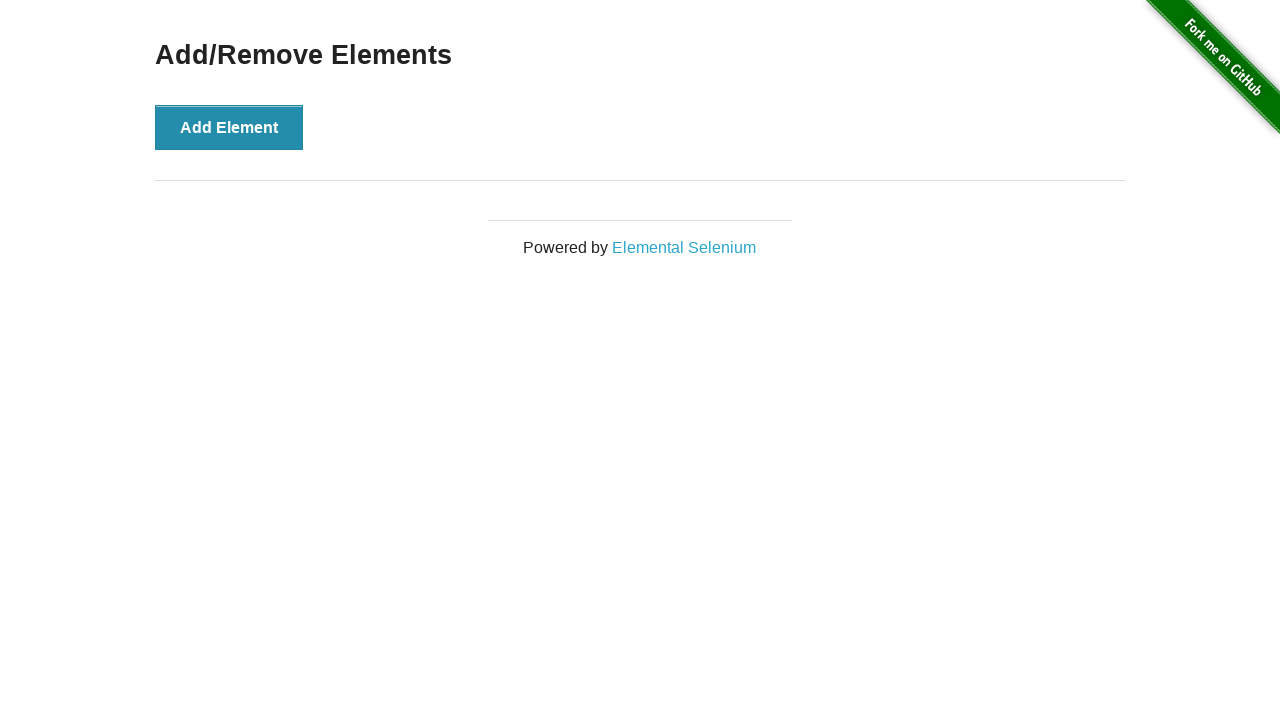

Delete button was removed from page
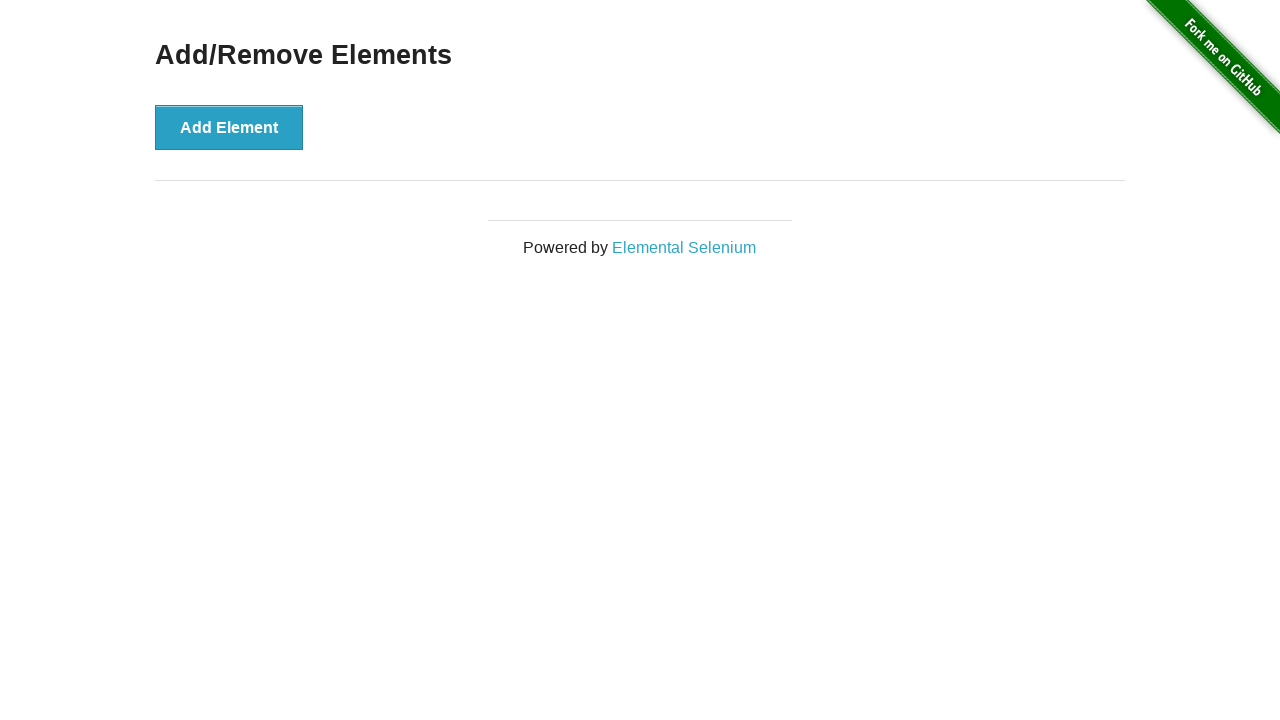

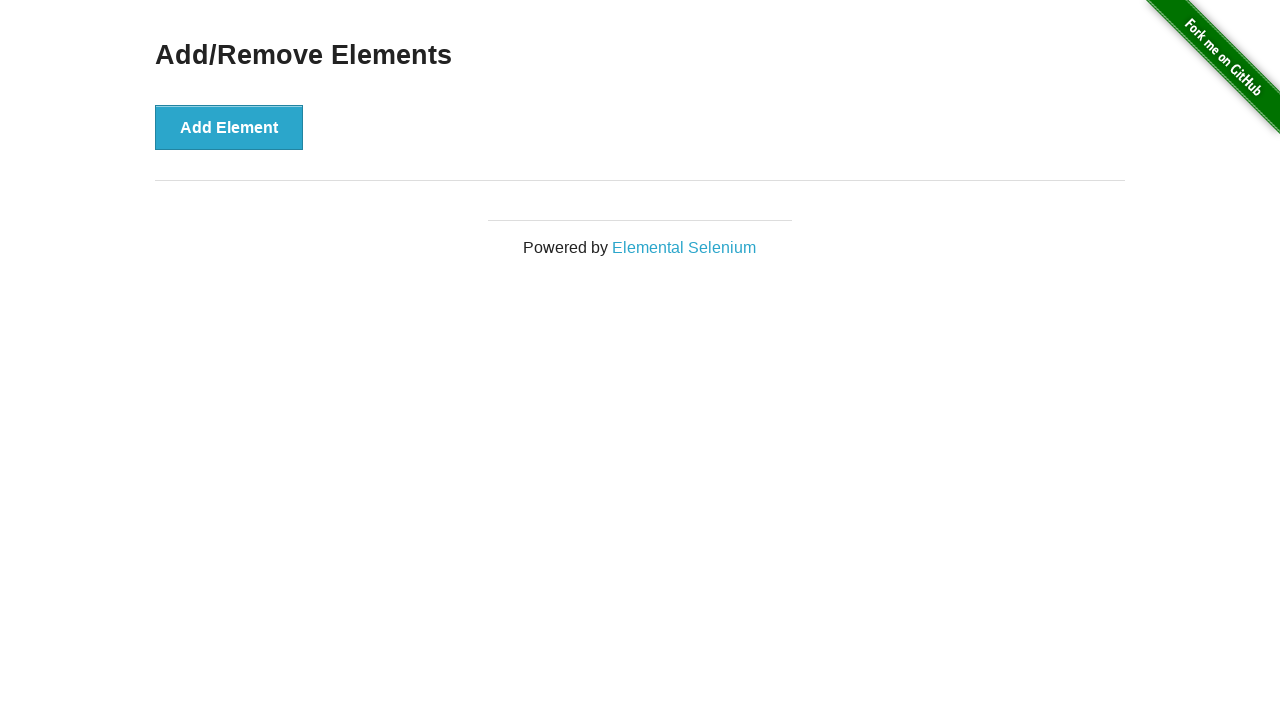